Navigates to the test automation practice blog and verifies that various table elements containing book information are present on the page

Starting URL: https://testautomationpractice.blogspot.com/

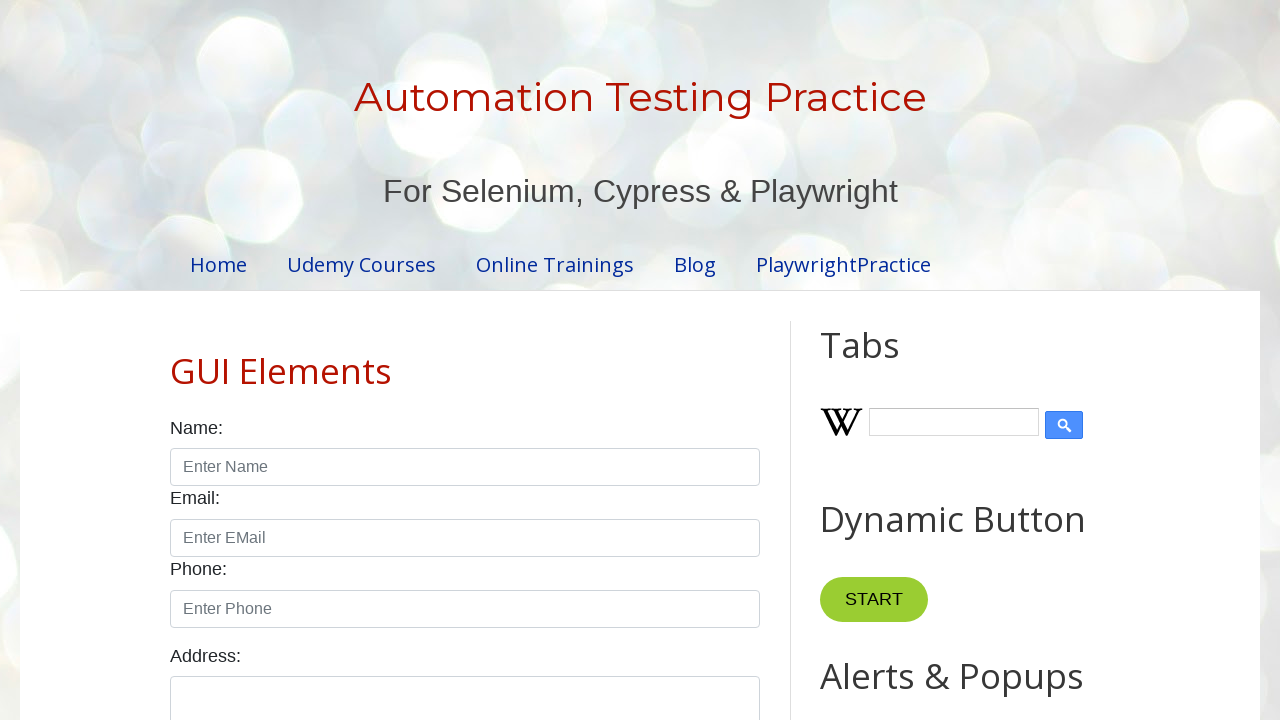

Navigated to test automation practice blog
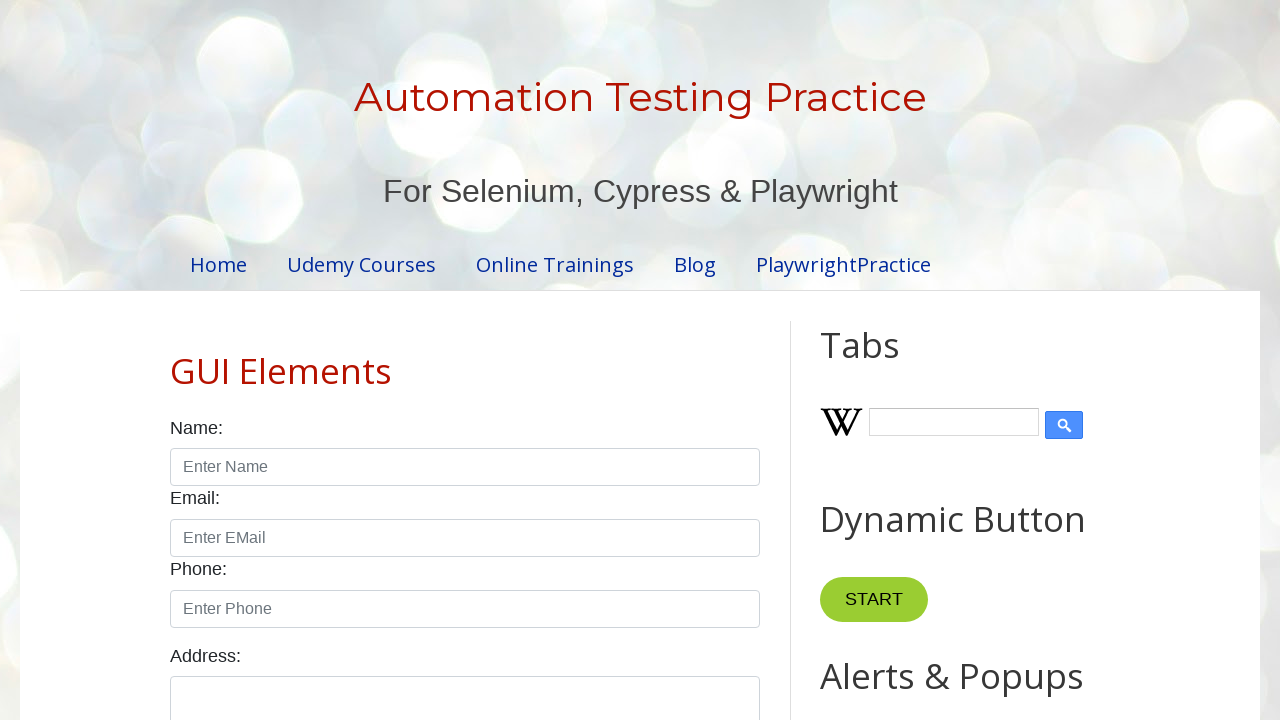

Verified table element containing 'Master In Selenium' is present
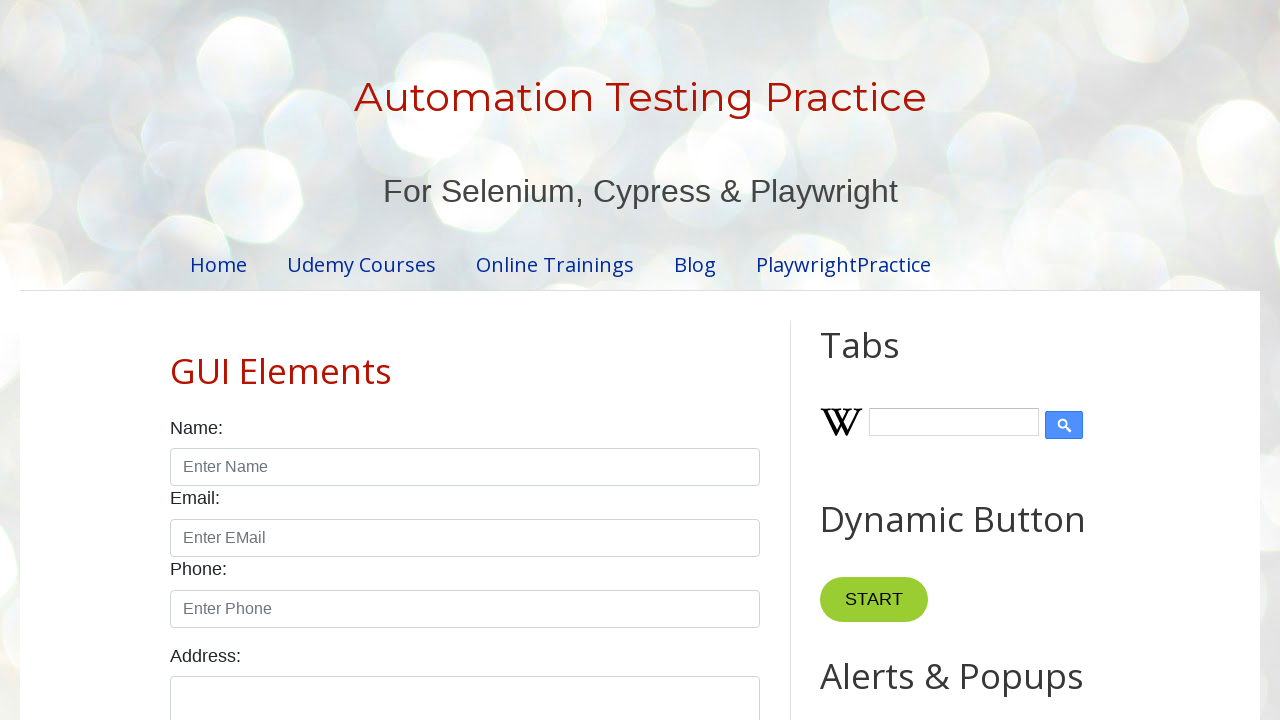

Verified book details elements are present following 'Master In Selenium'
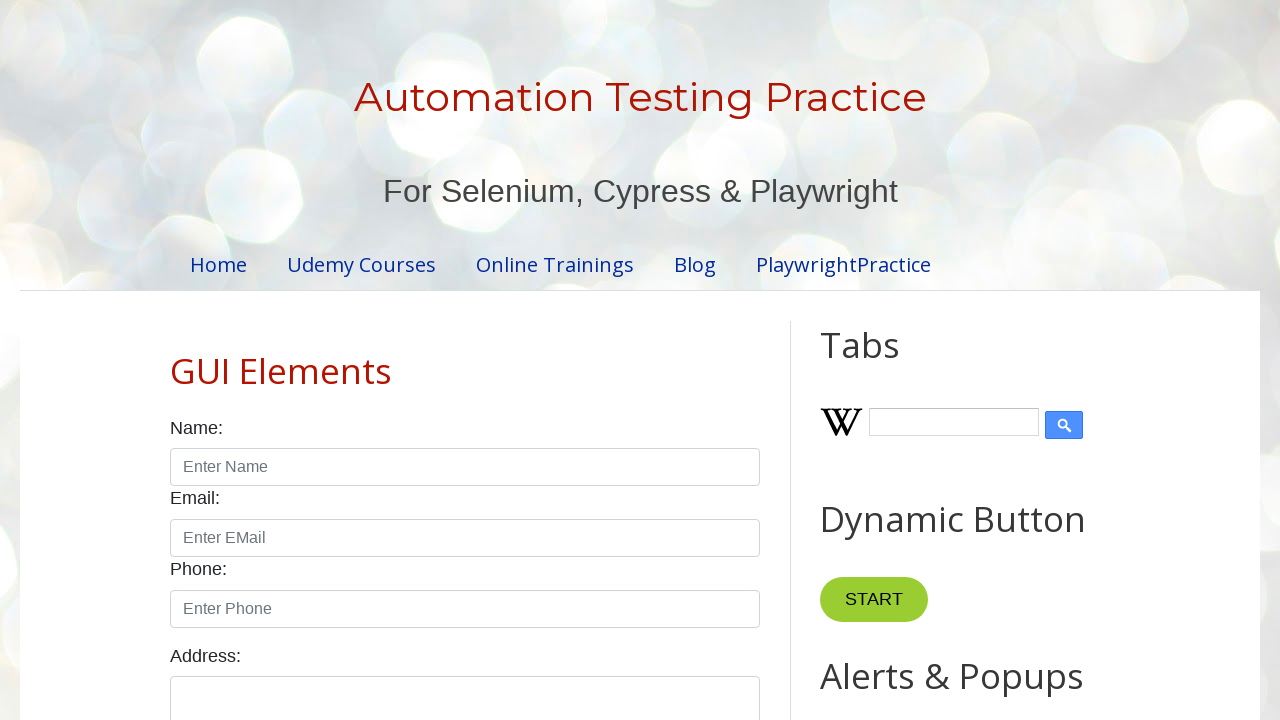

Verified Animesh row and following sibling element exist in table
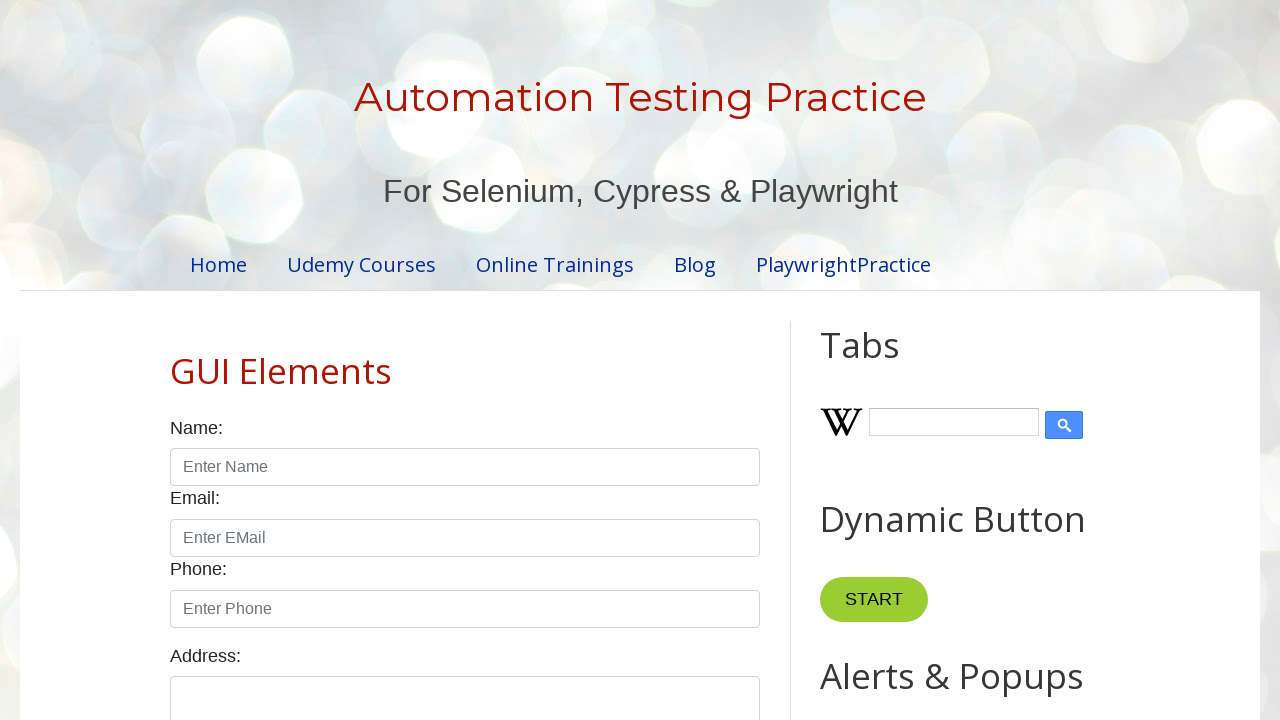

Verified book with price 2000 exists in table
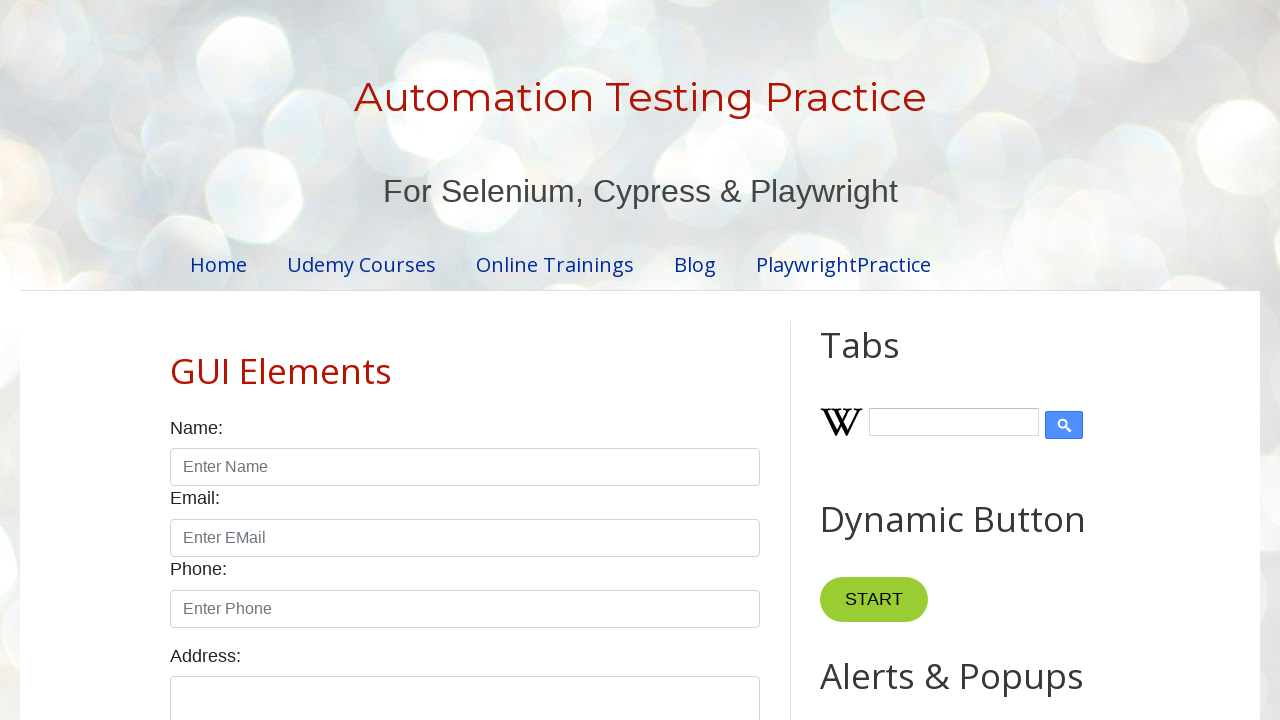

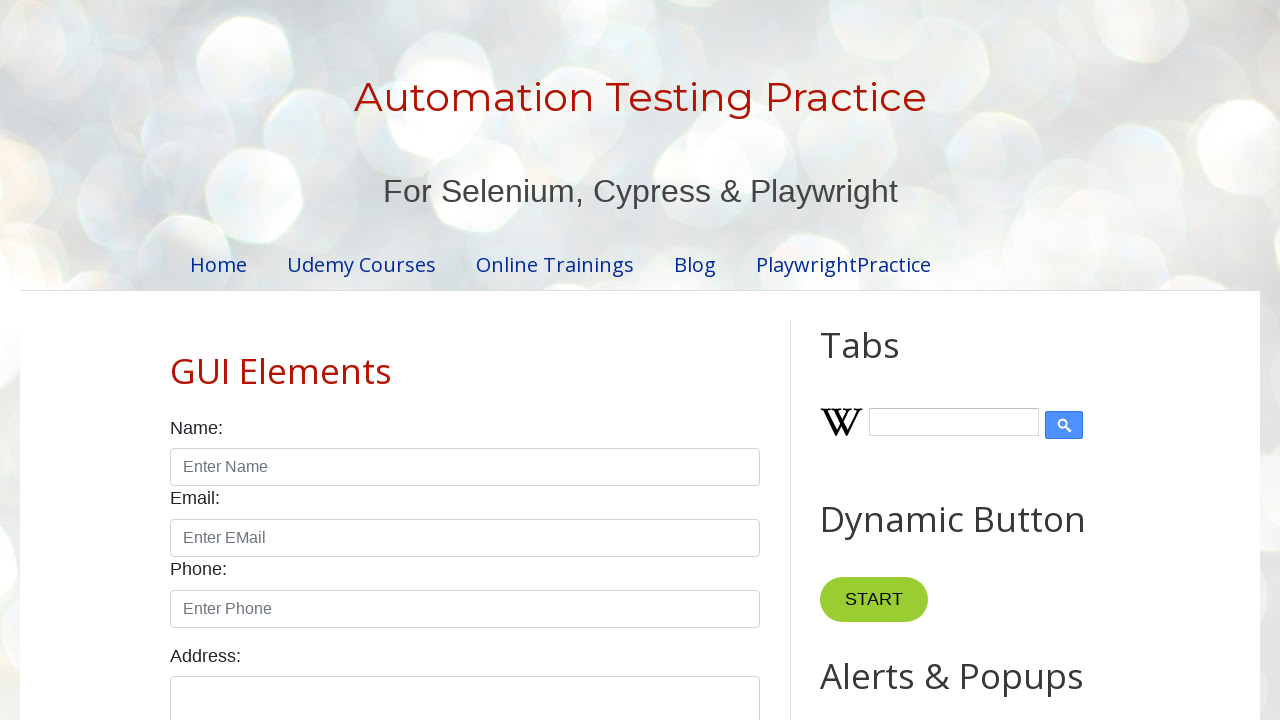